Tests radio button and checkbox interactions by selecting the male gender radio button and checking weekend day checkboxes

Starting URL: https://testautomationpractice.blogspot.com/

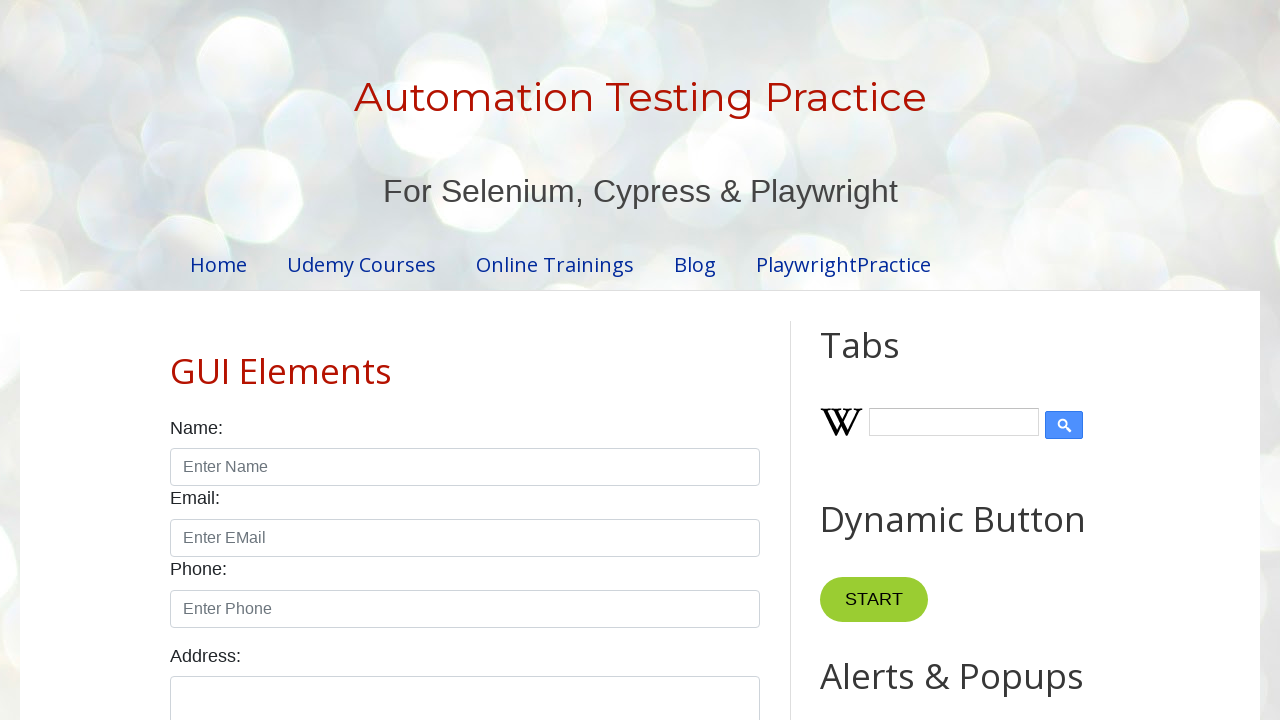

Navigated to test automation practice website
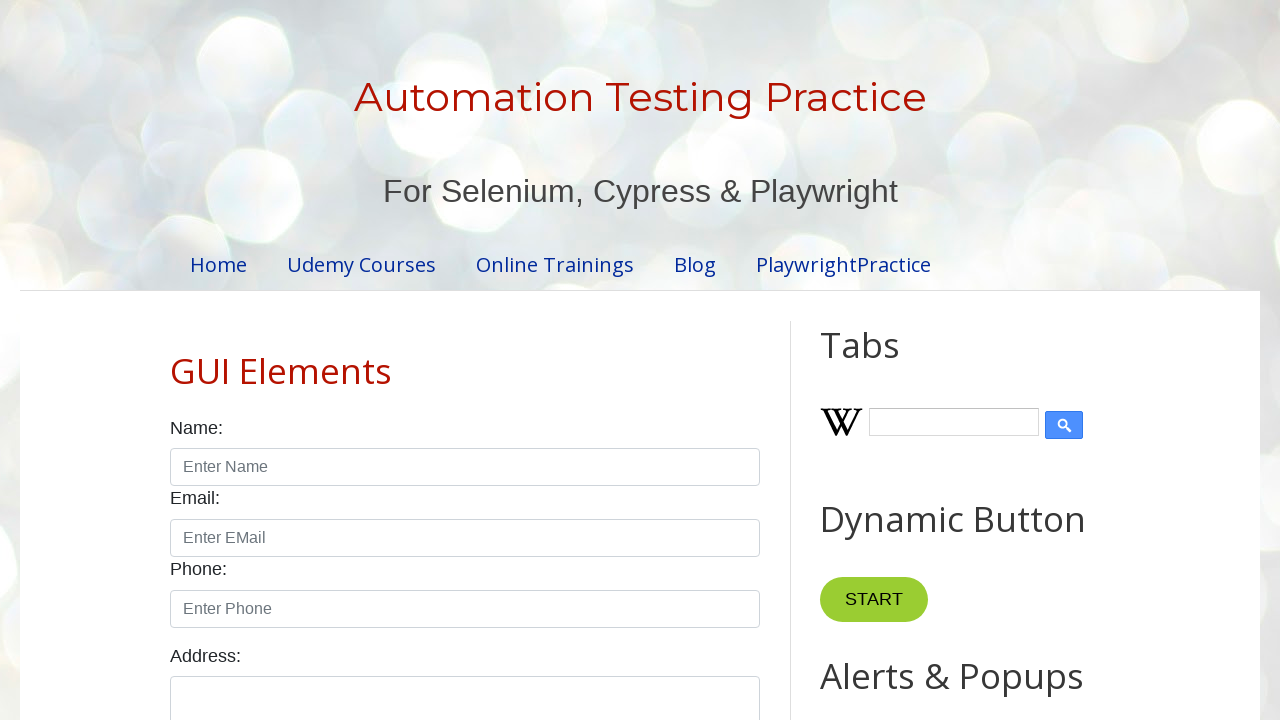

Selected male gender radio button at (176, 360) on #male
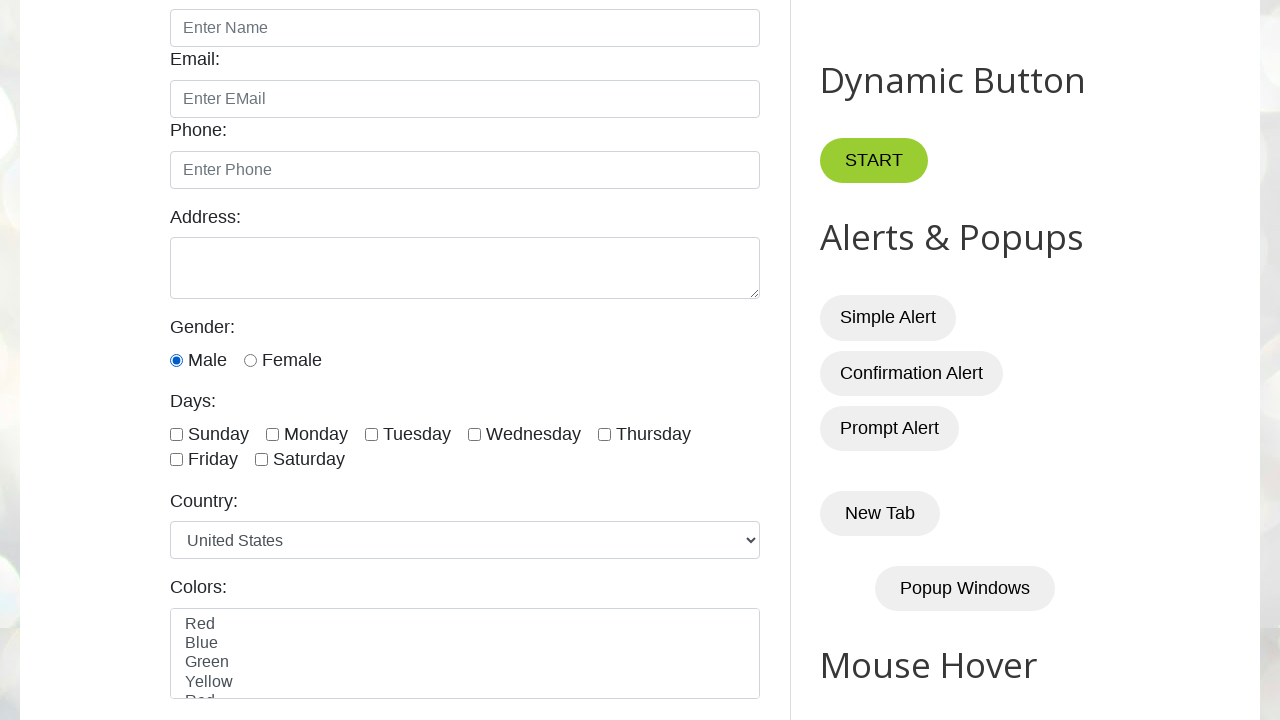

Retrieved all checkbox elements
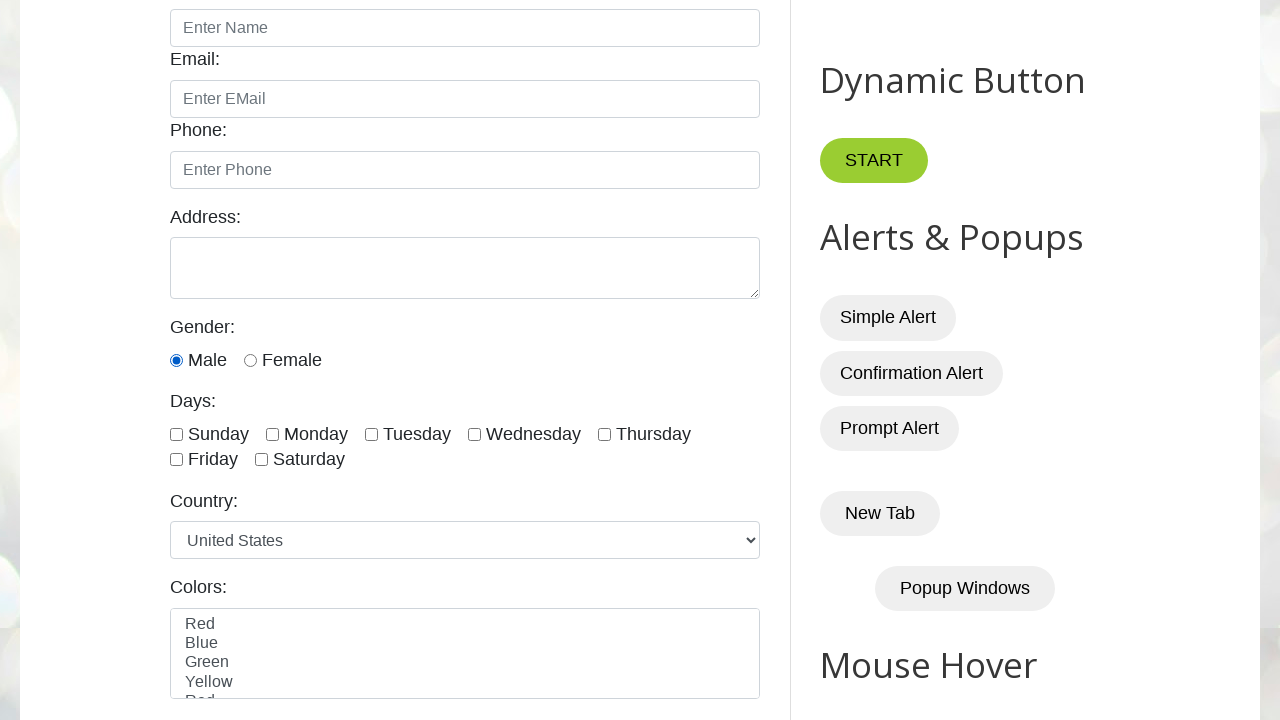

Retrieved checkbox ID: sunday
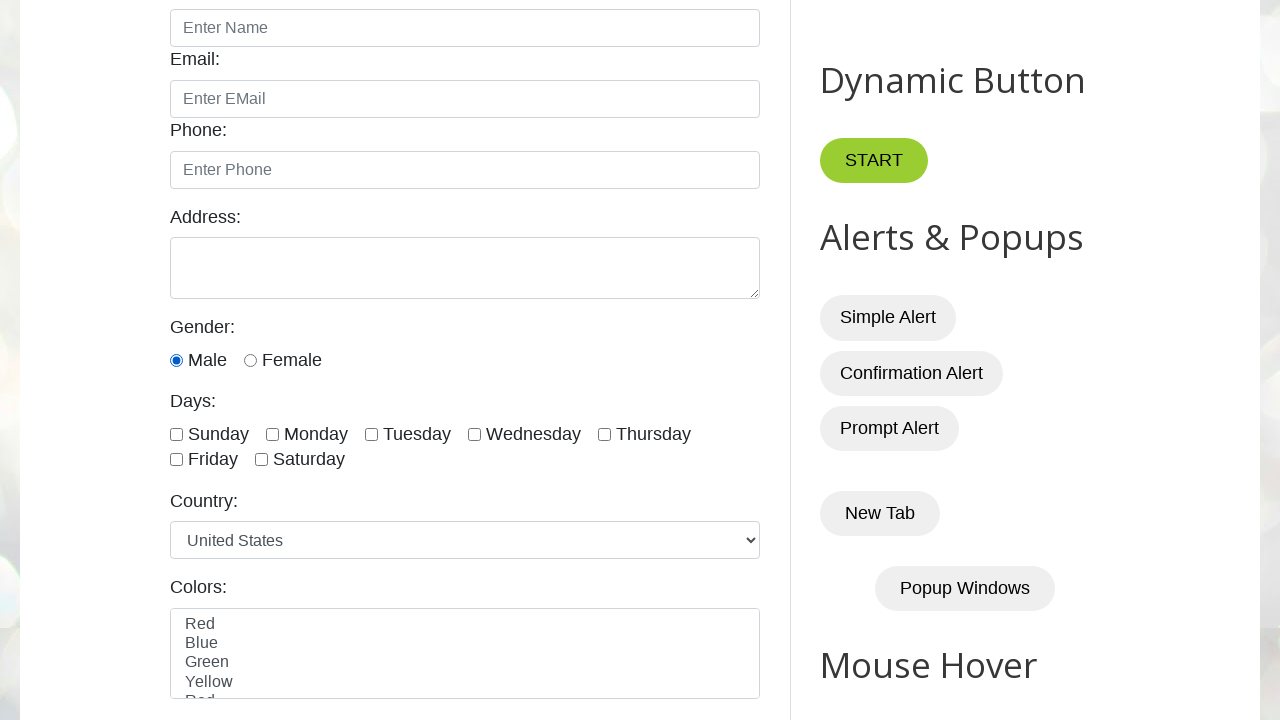

Checked sunday weekend checkbox at (176, 434) on xpath=//input[@class='form-check-input' and @type='checkbox'] >> nth=0
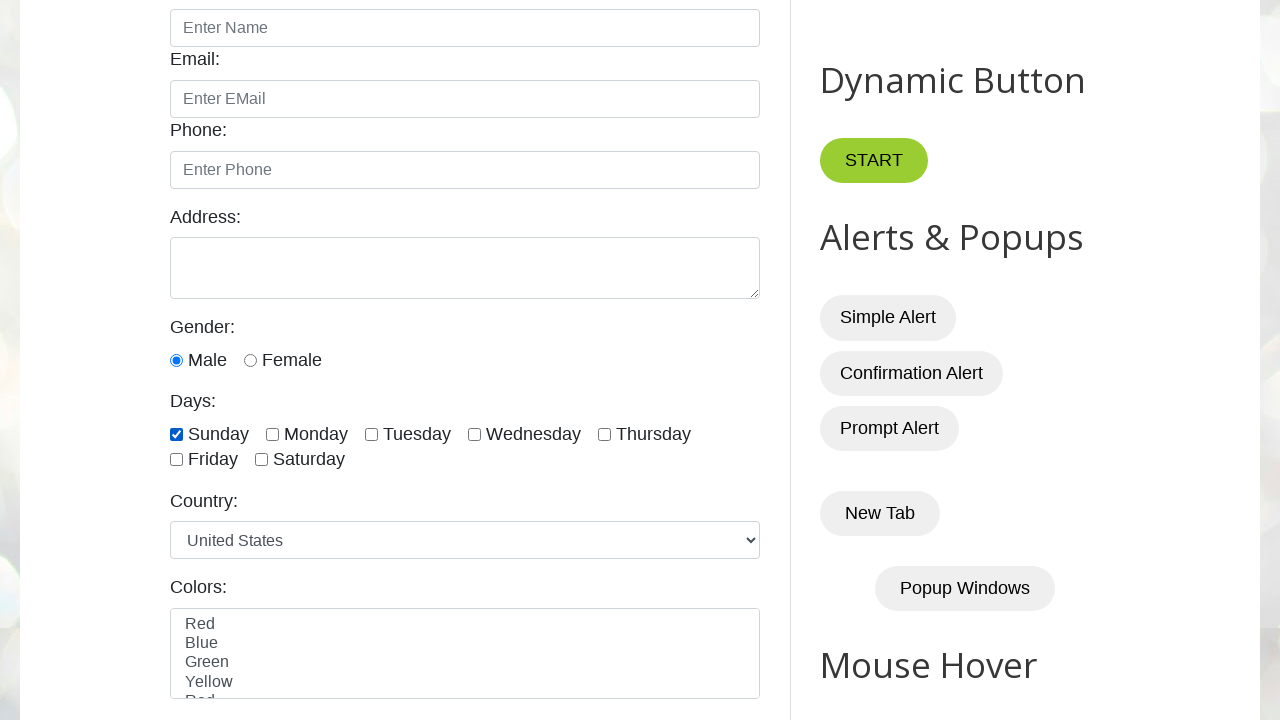

Retrieved checkbox ID: monday
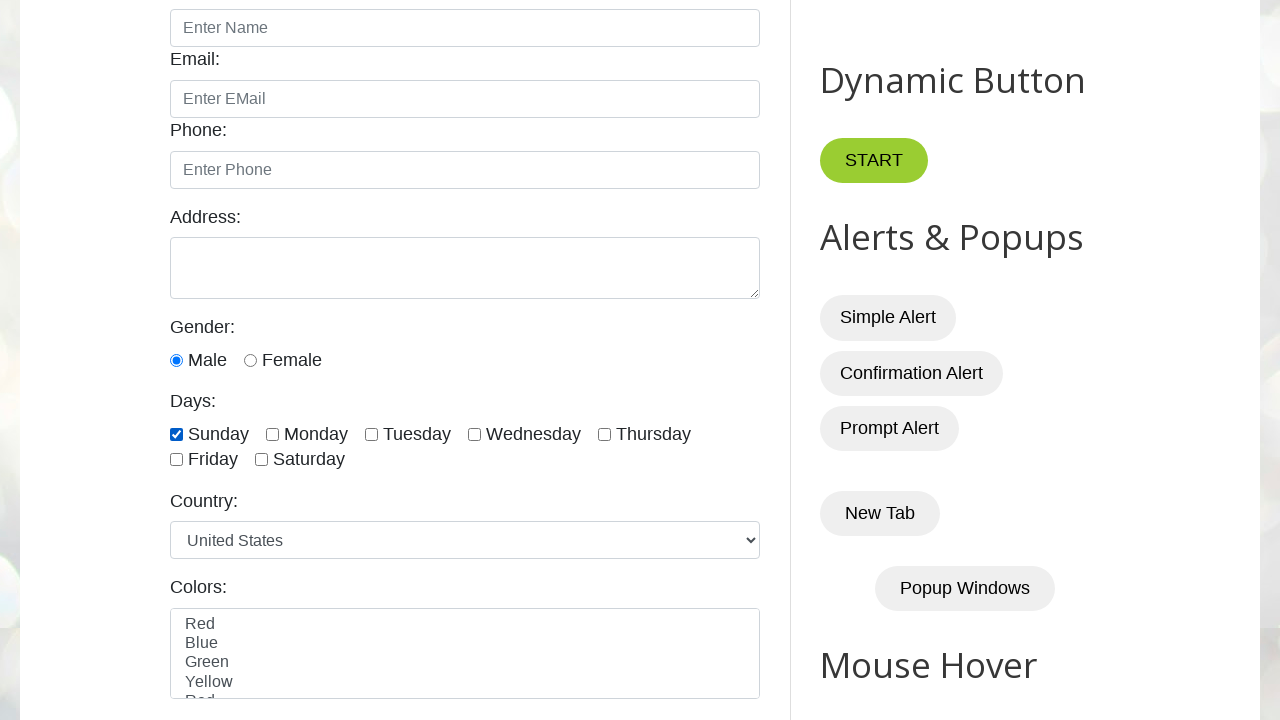

Retrieved checkbox ID: tuesday
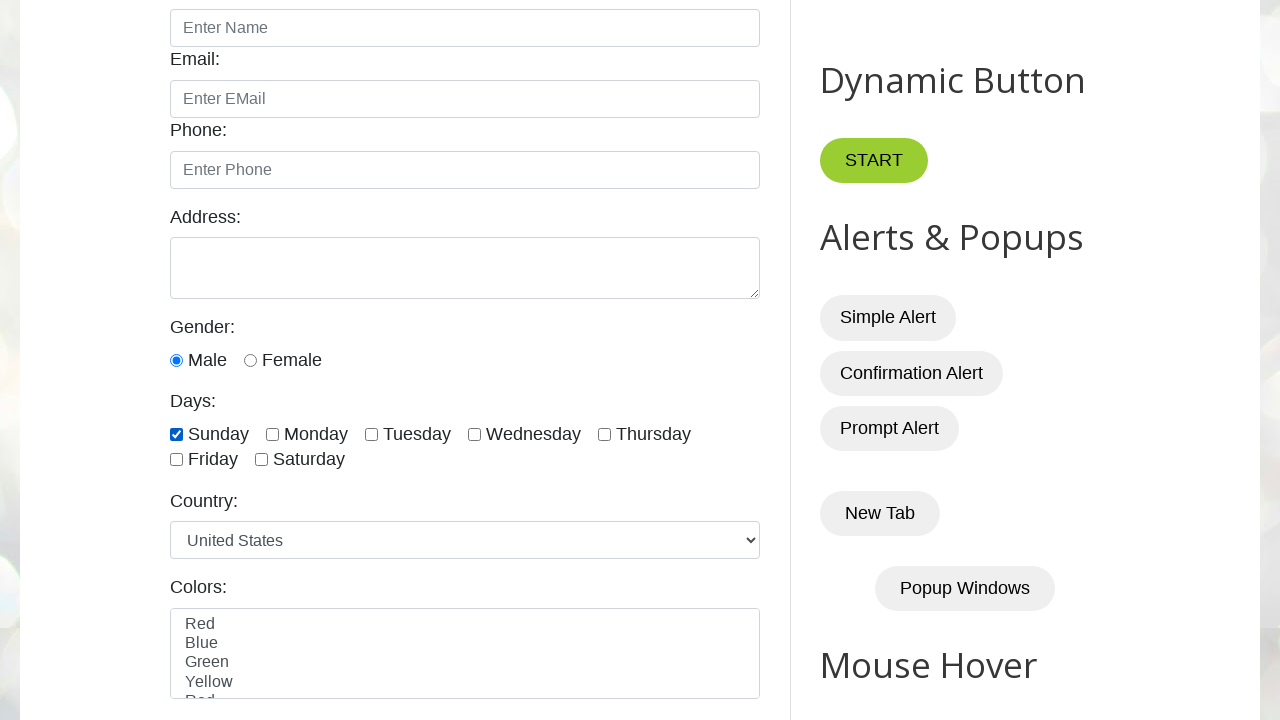

Retrieved checkbox ID: wednesday
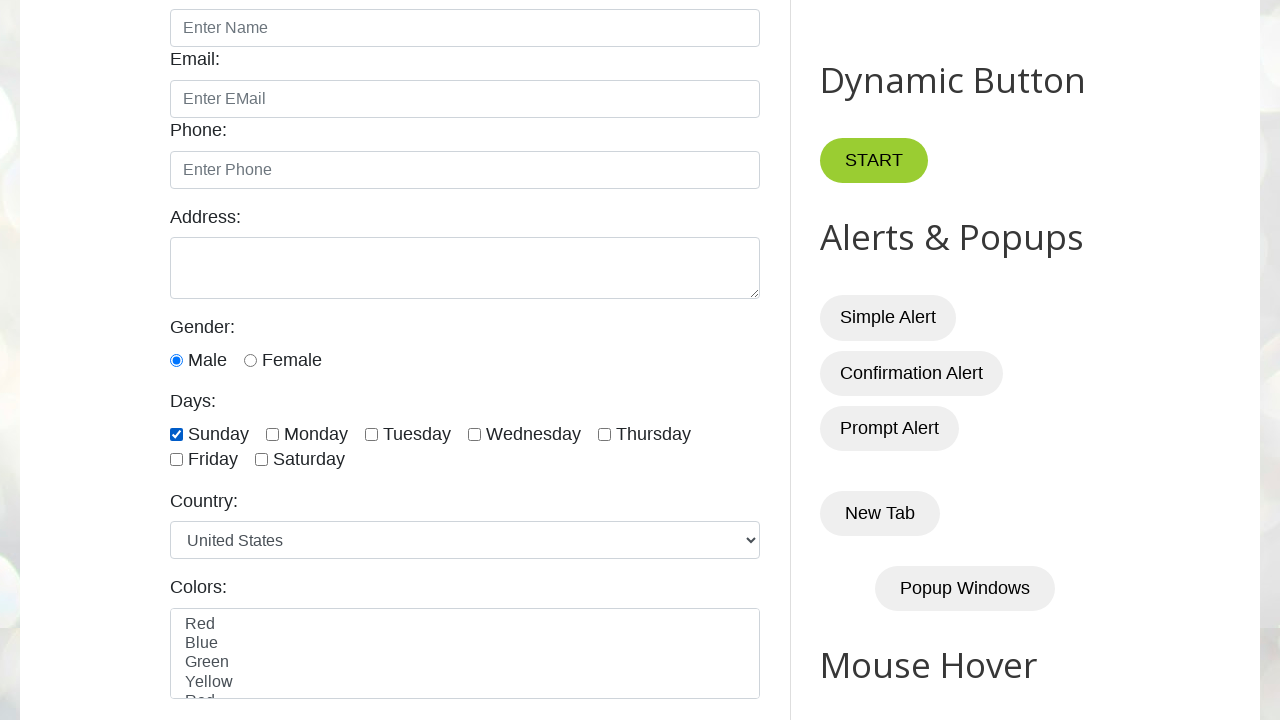

Retrieved checkbox ID: thursday
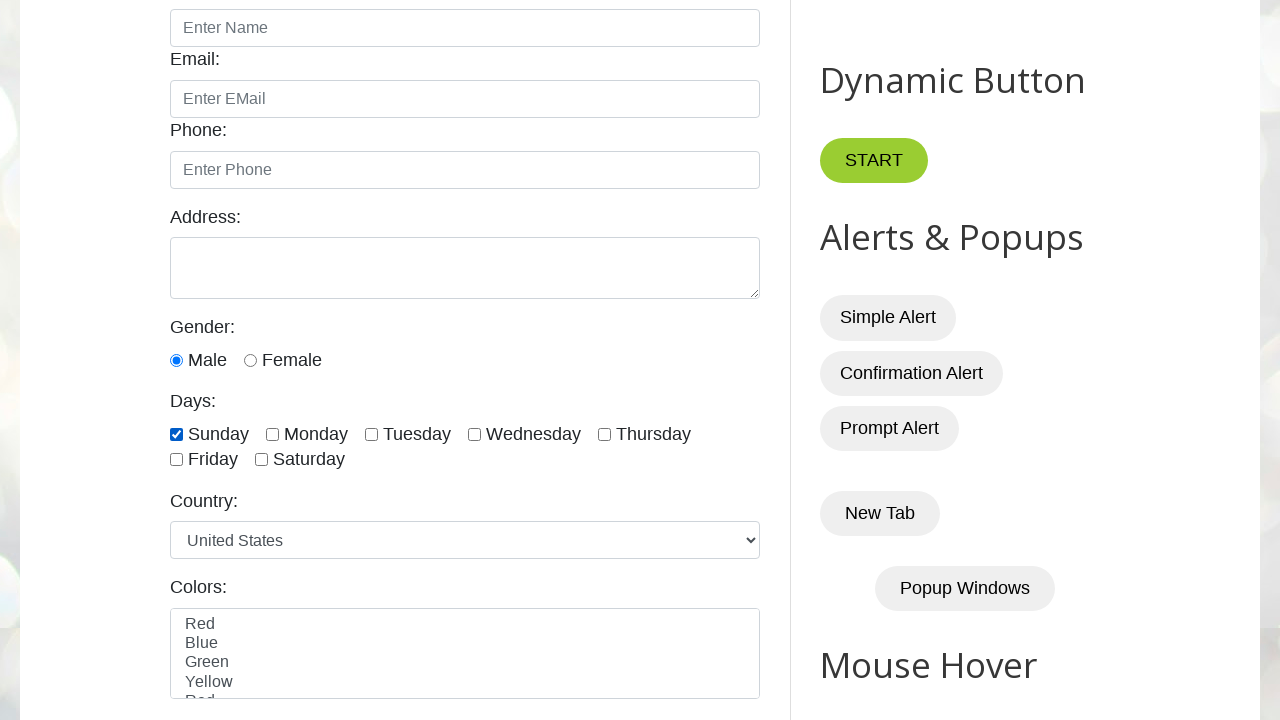

Retrieved checkbox ID: friday
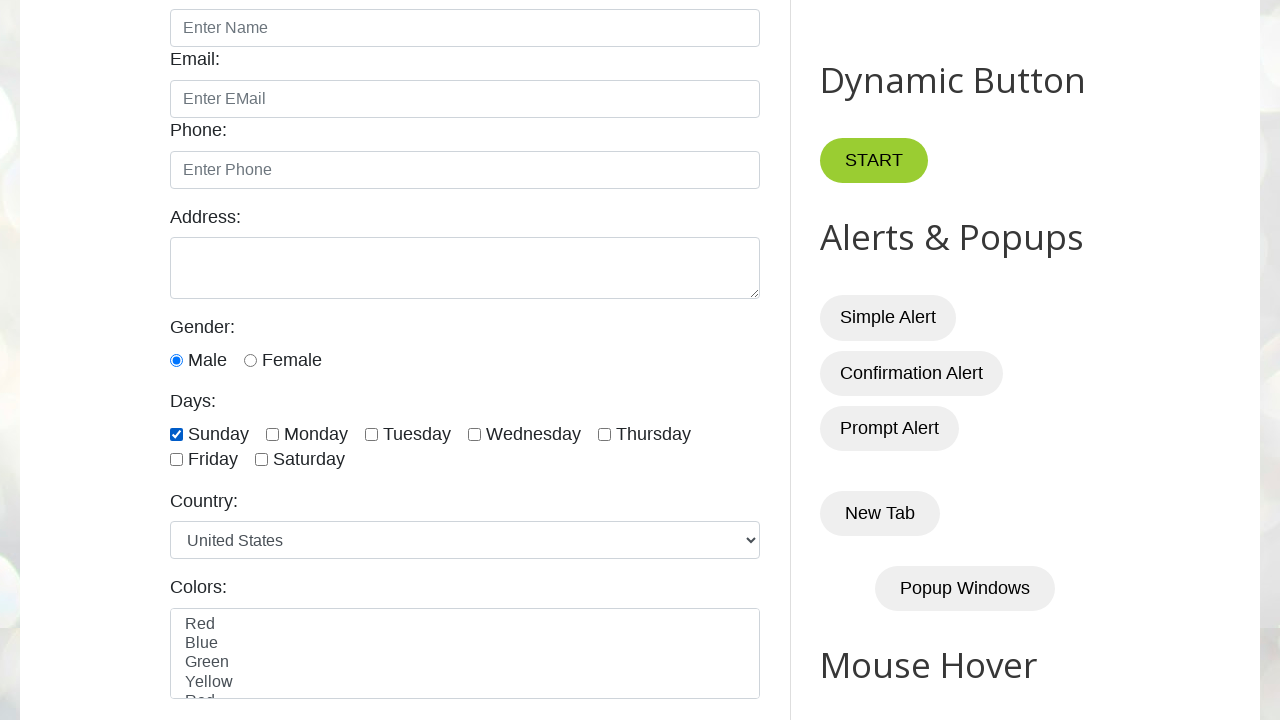

Retrieved checkbox ID: saturday
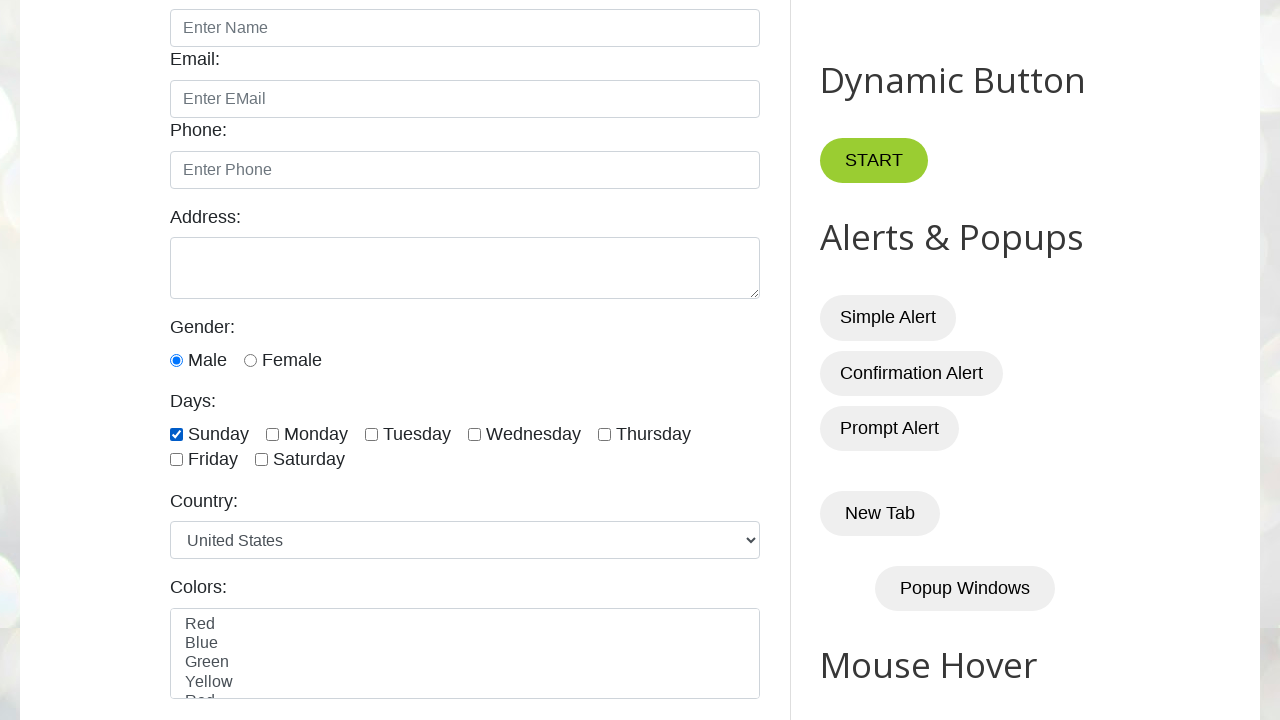

Checked saturday weekend checkbox at (262, 460) on xpath=//input[@class='form-check-input' and @type='checkbox'] >> nth=6
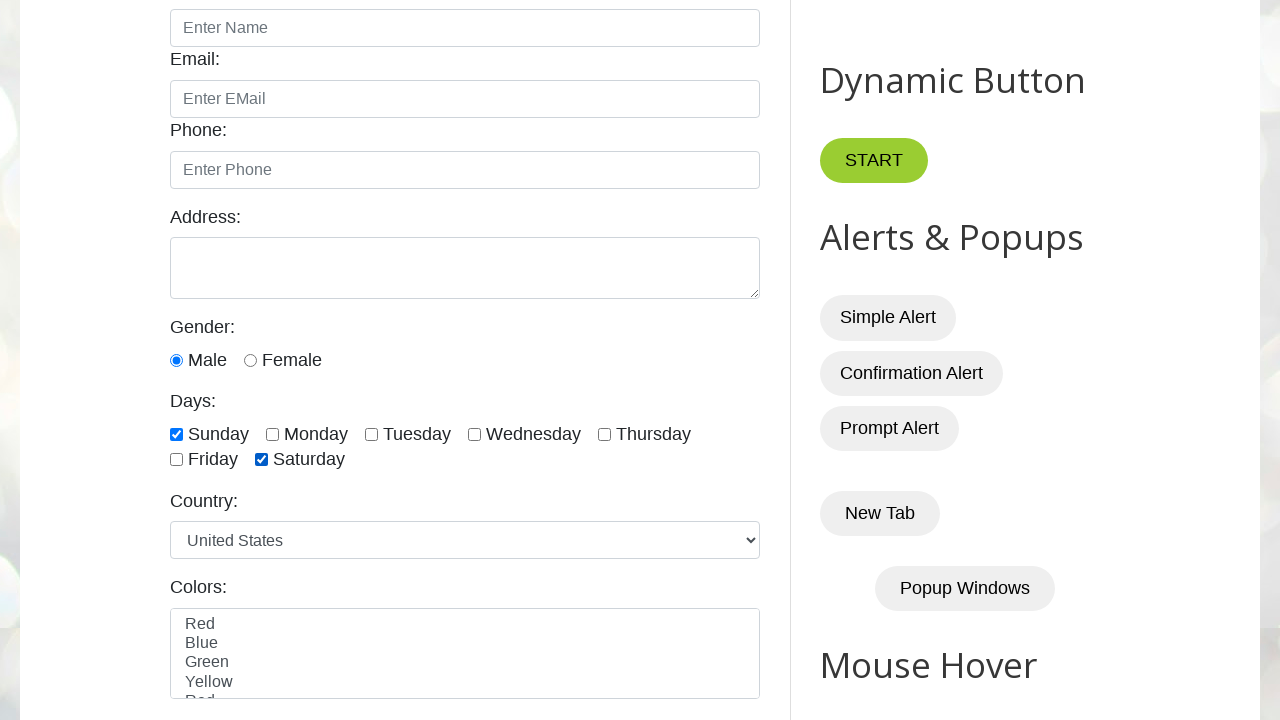

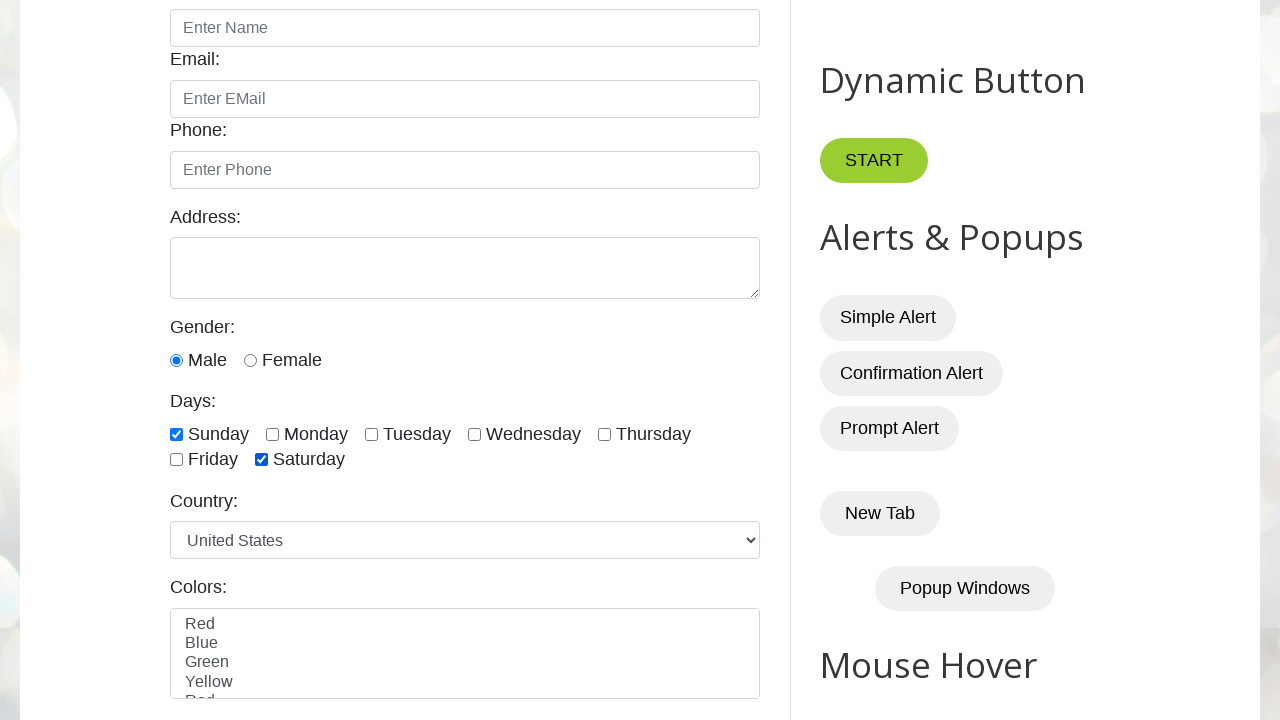